Tests product search functionality by typing a search term and verifying that the correct number of visible products are displayed

Starting URL: https://rahulshettyacademy.com/seleniumPractise/#/

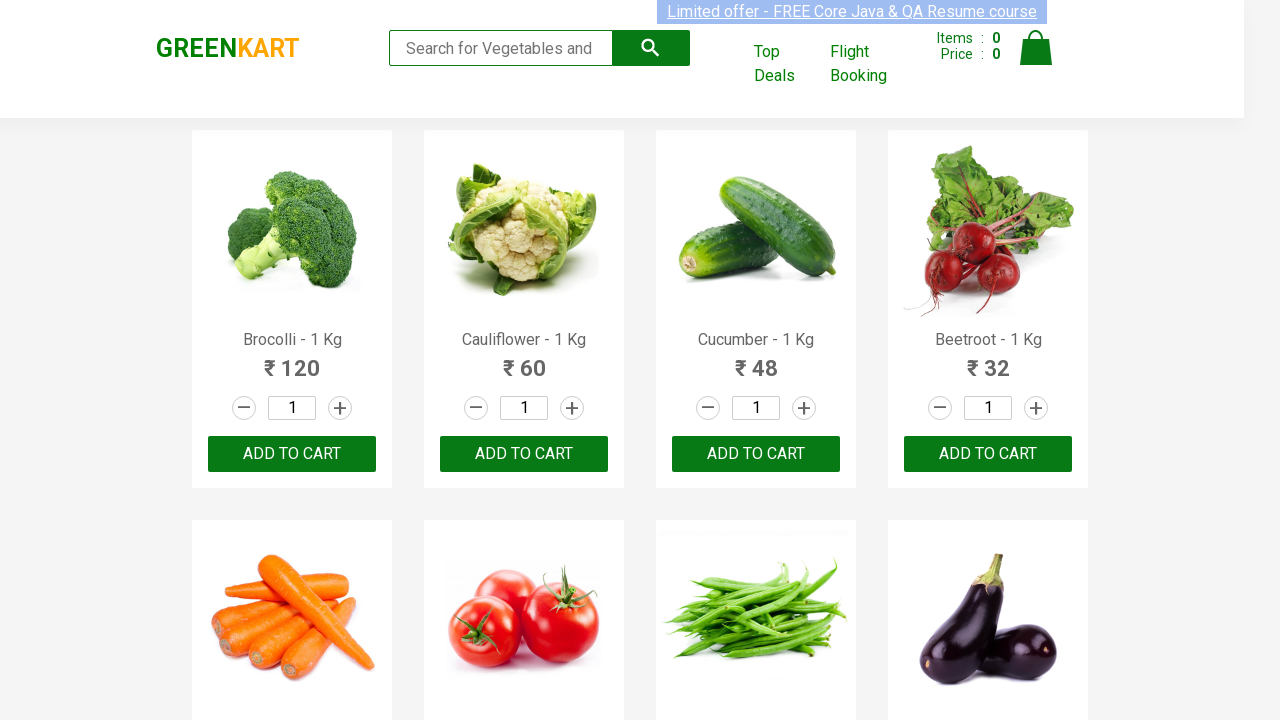

Filled search input with 'ca' on input[type='search']
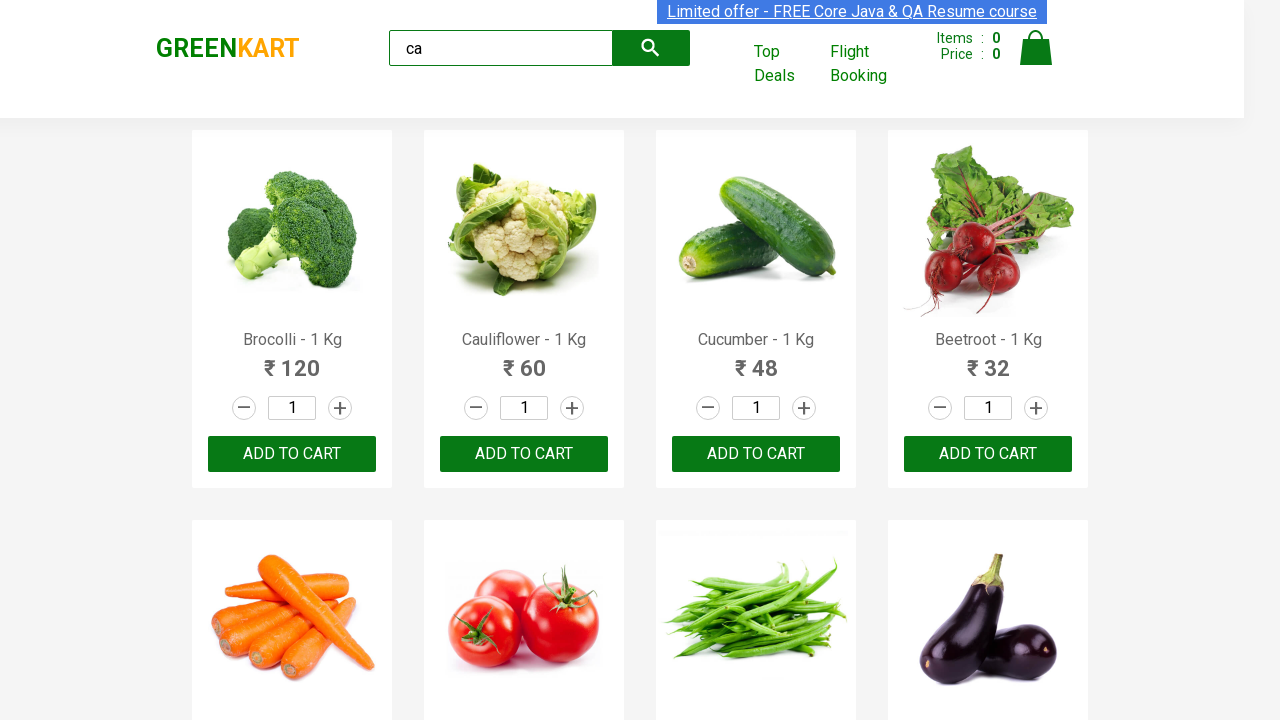

Waited 2 seconds for search results to filter
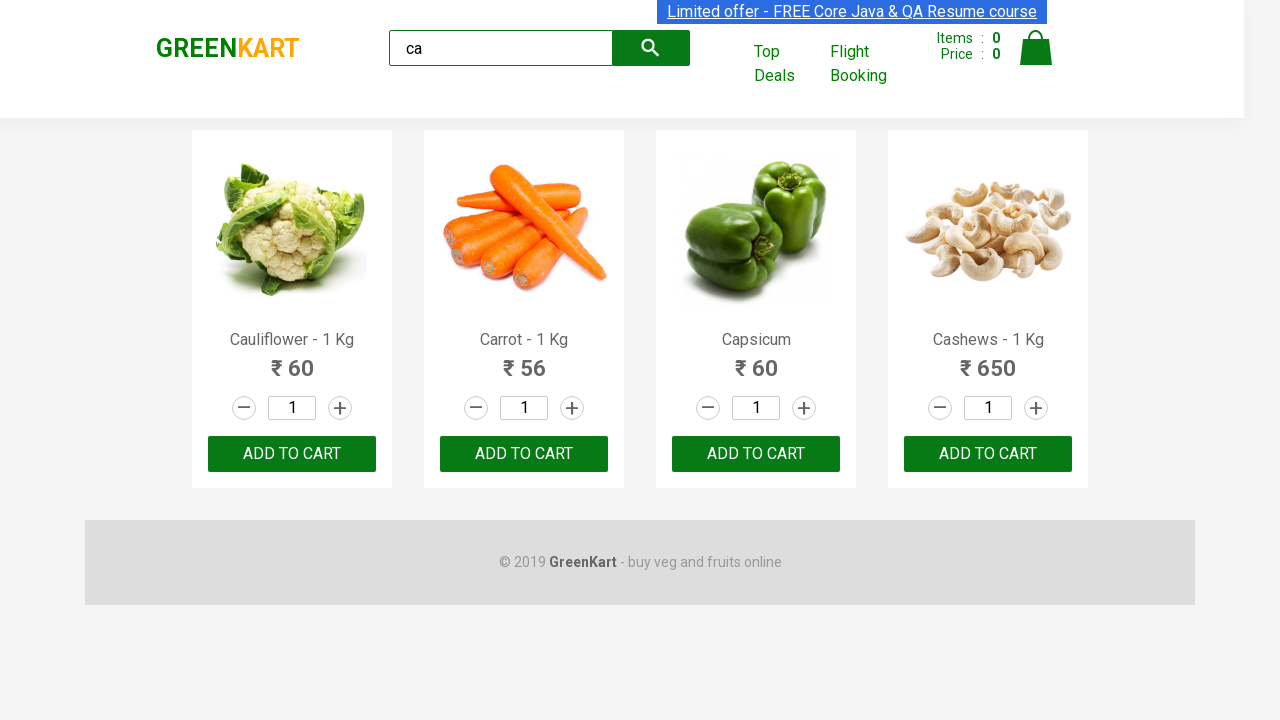

Located all visible products
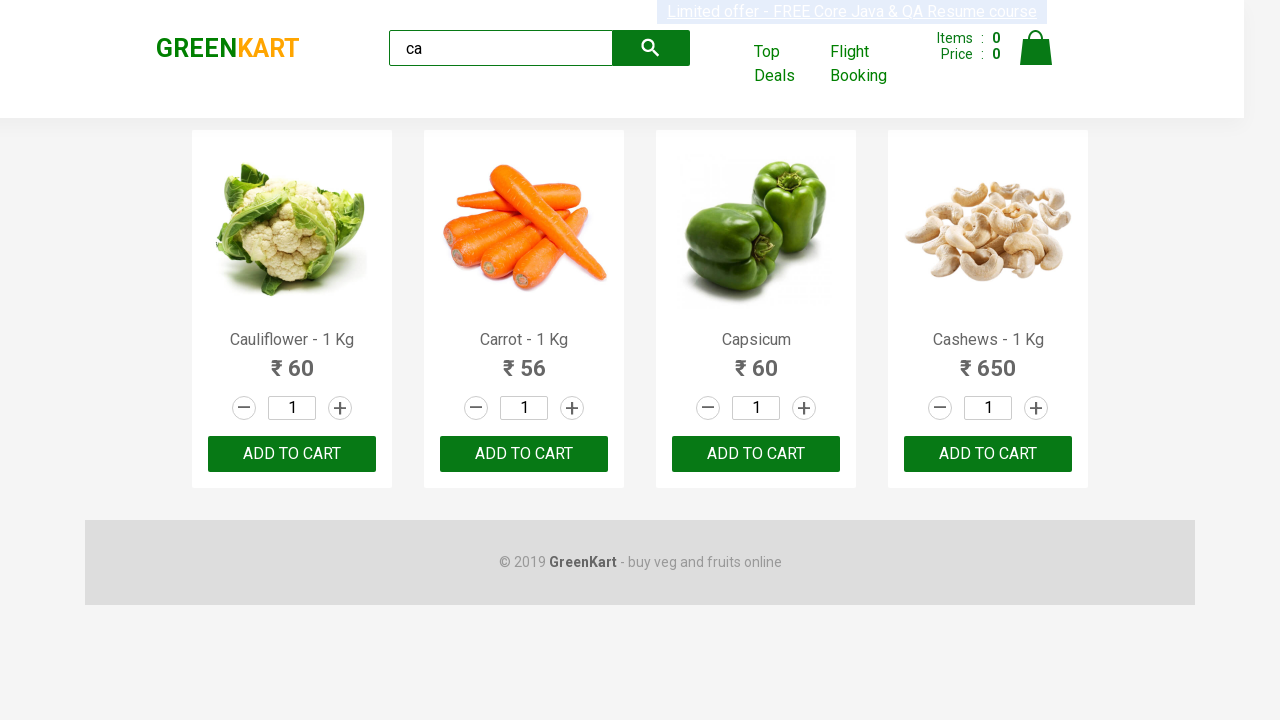

Verified that 4 products are displayed after searching for 'ca'
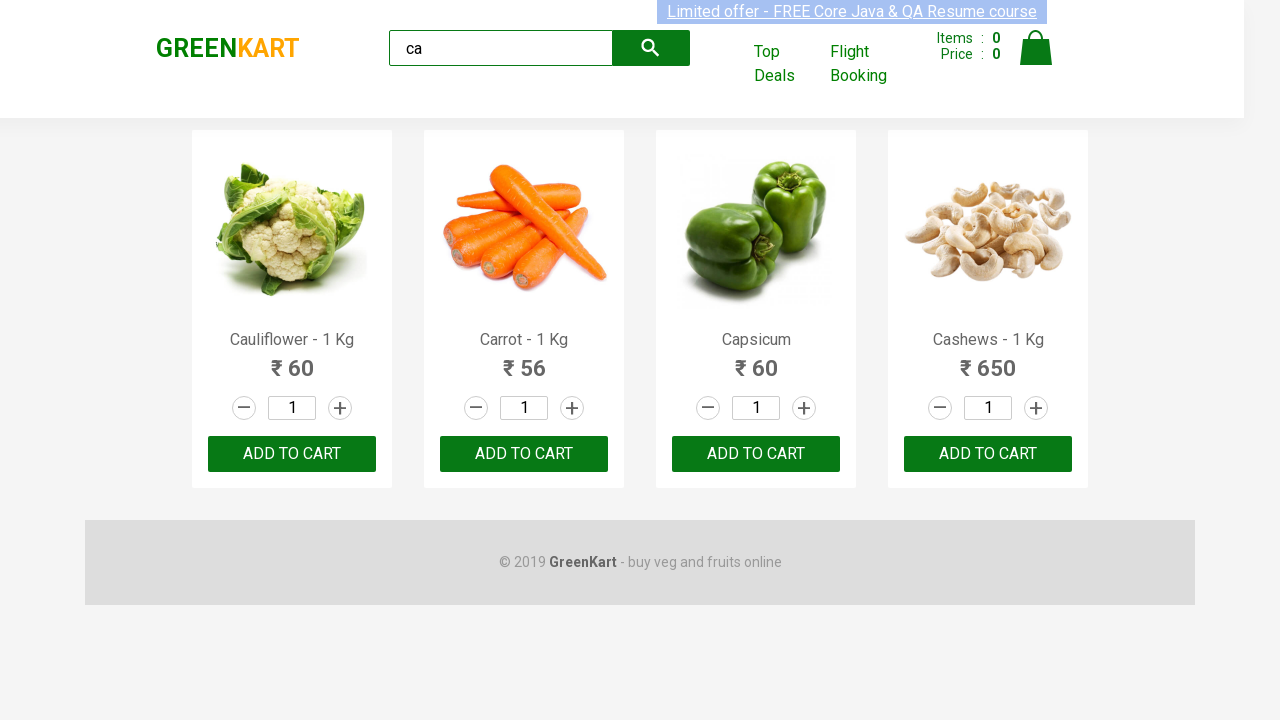

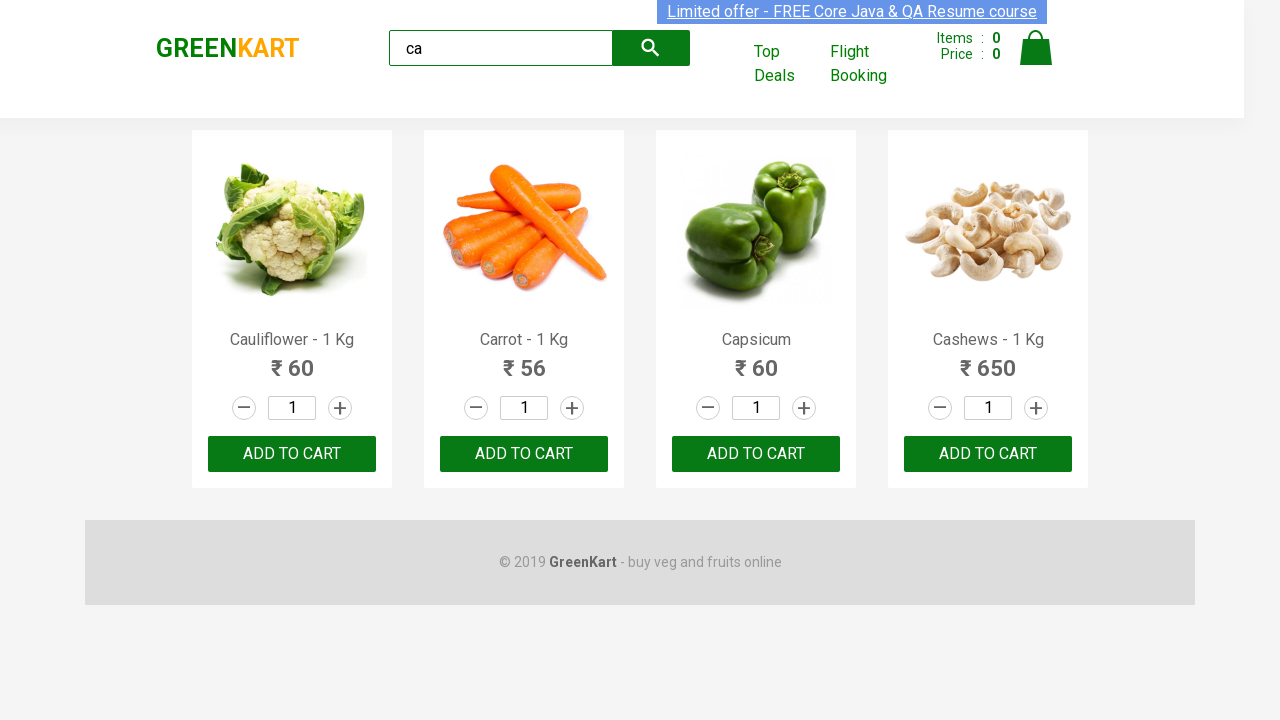